Tests clicking the "Impressive" radio button option and verifies it can be selected

Starting URL: https://demoqa.com/radio-button

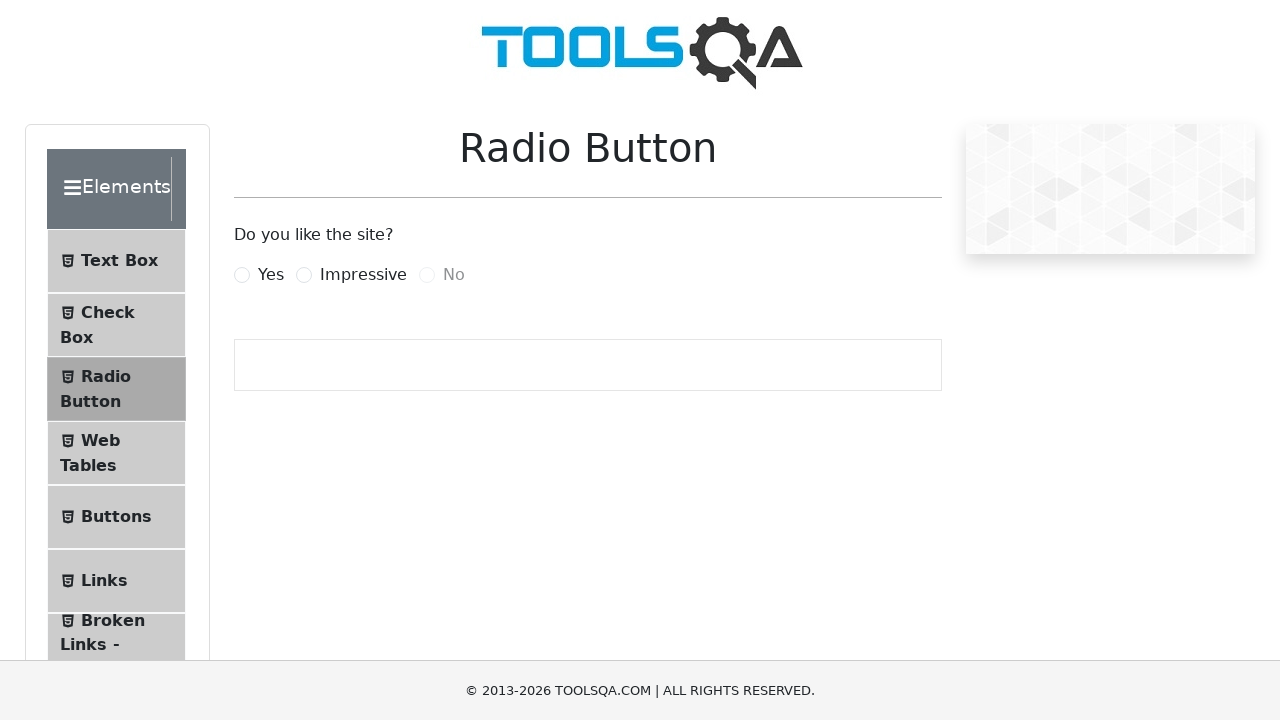

Clicked the 'Impressive' radio button option at (363, 275) on label[for='impressiveRadio']
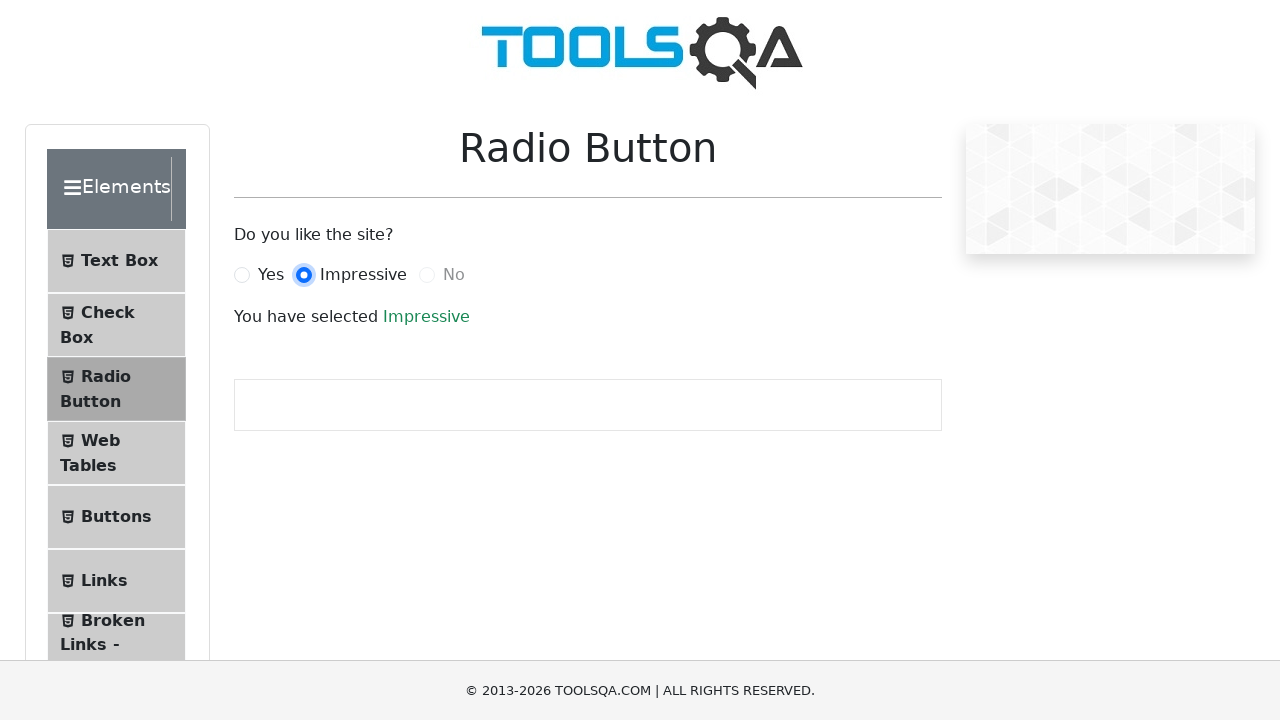

Verified that 'Impressive' radio button is selected by confirming the success message appears
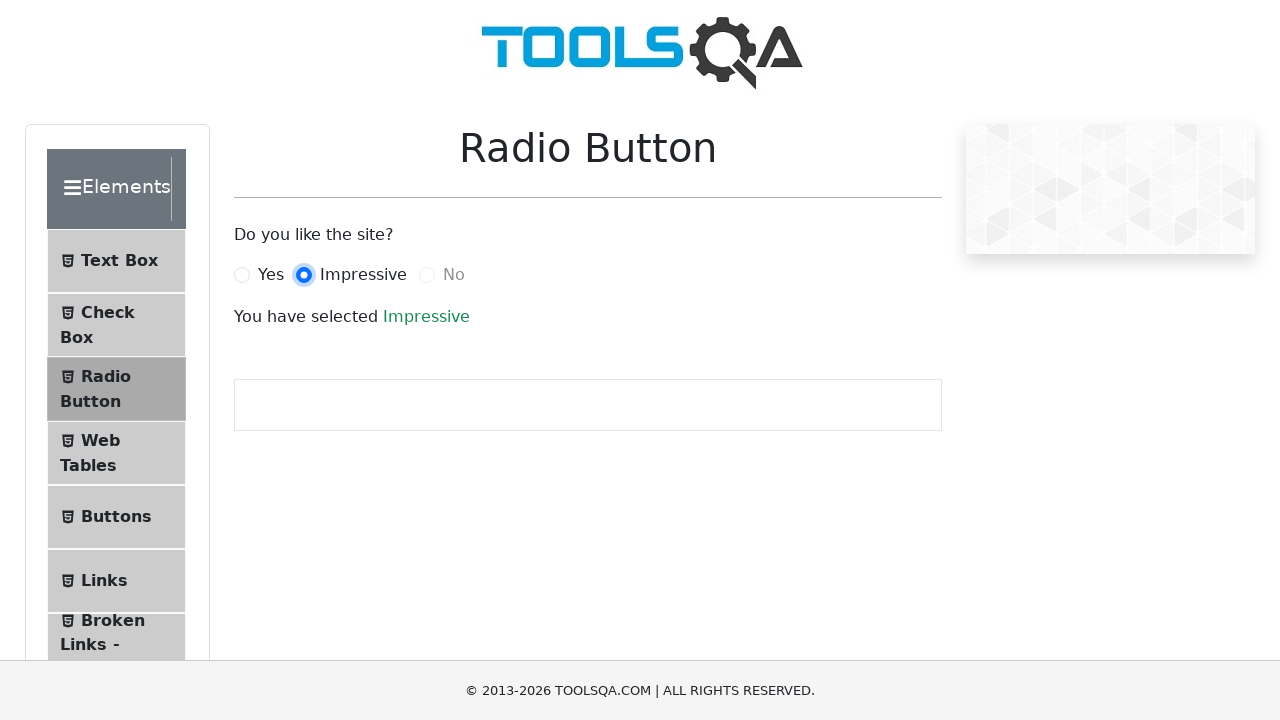

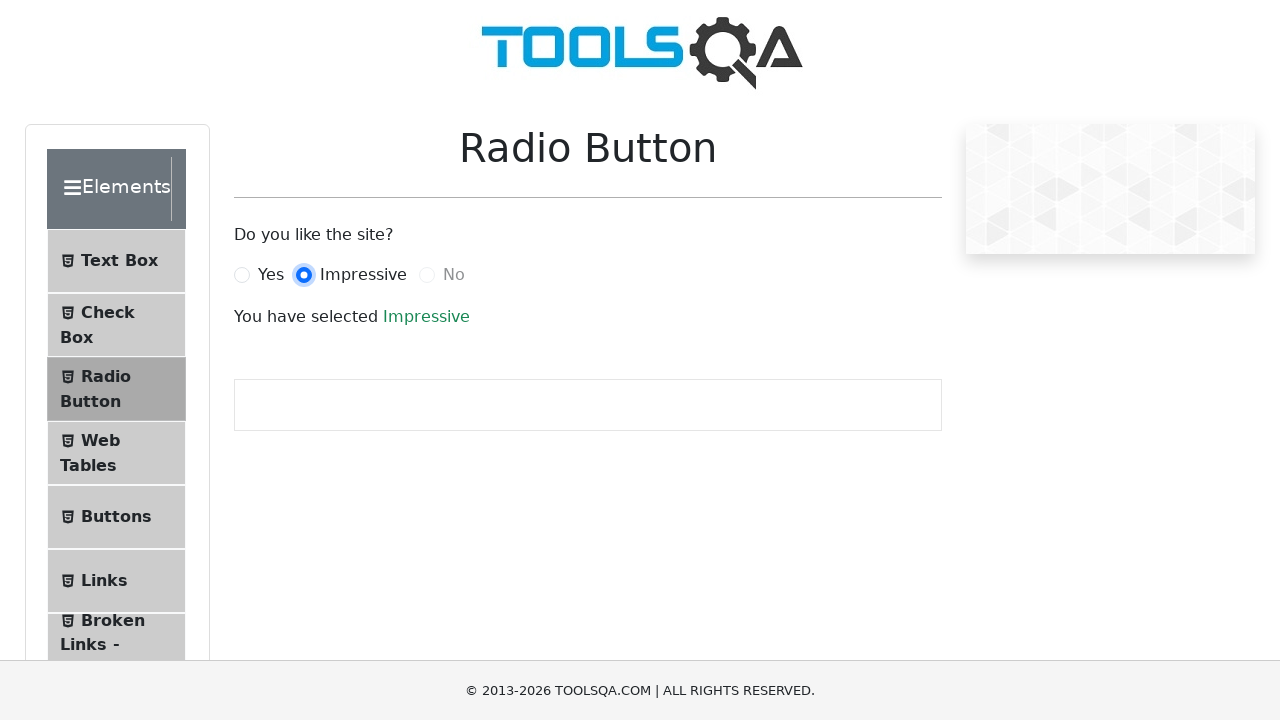